Tests dynamic dropdown/autocomplete functionality by typing a partial search term and selecting a matching option from the suggestions

Starting URL: https://rahulshettyacademy.com/AutomationPractice/

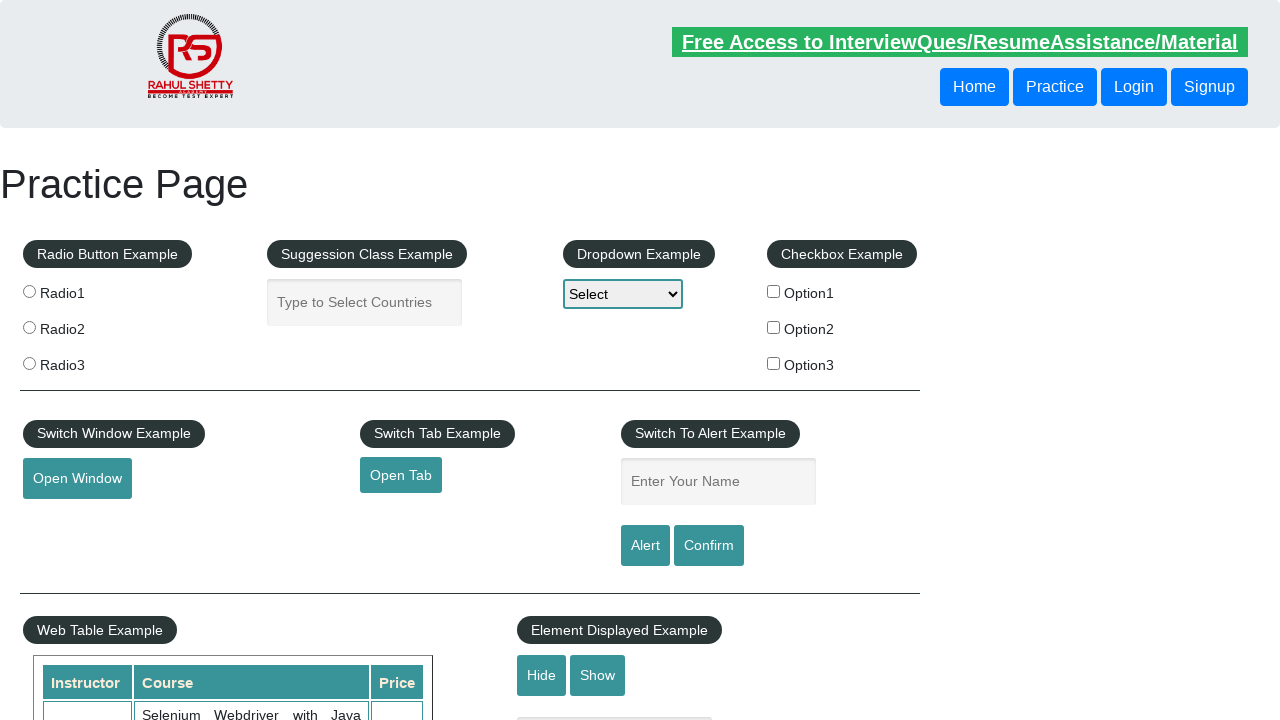

Filled autocomplete field with 'Ind' to trigger suggestions on #autocomplete
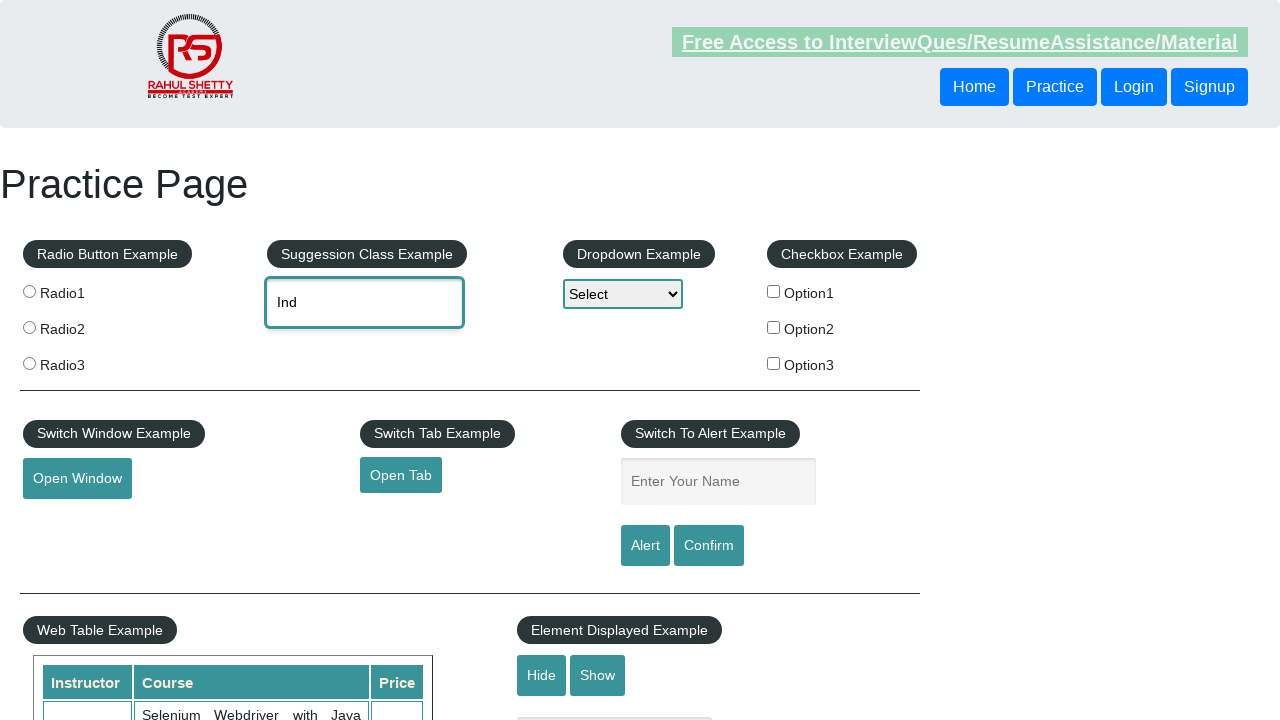

Autocomplete suggestions loaded and visible
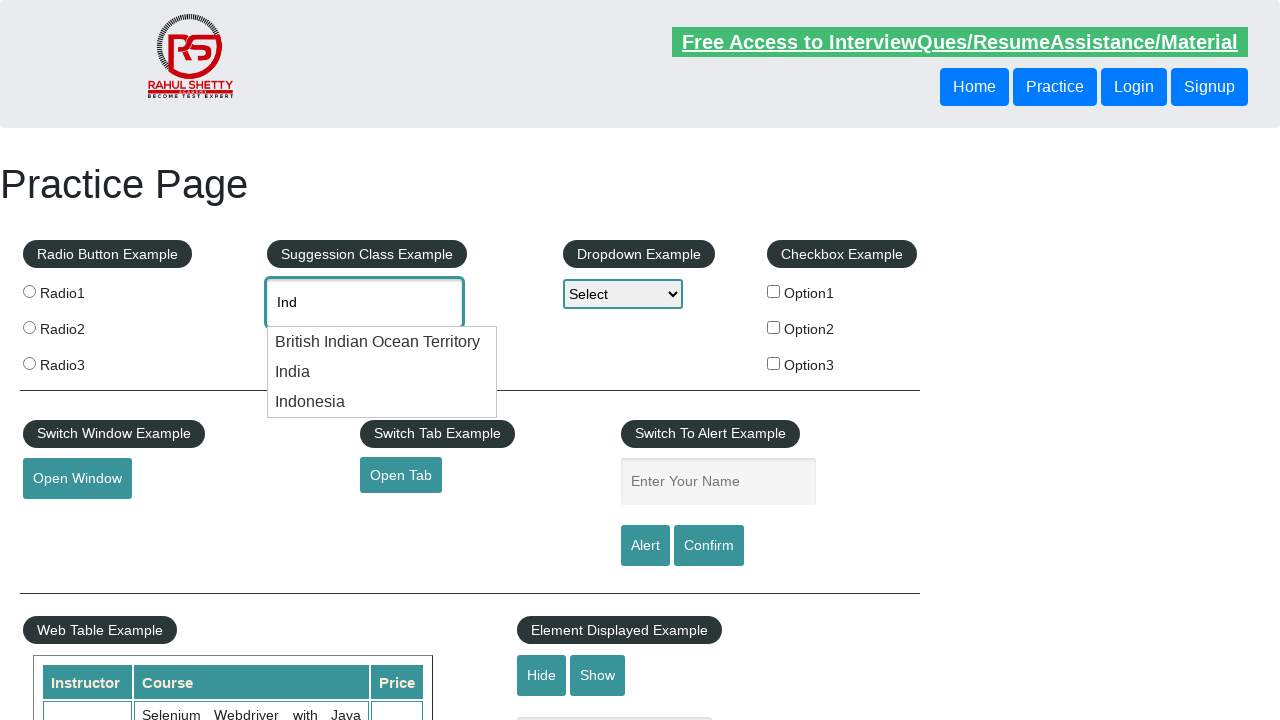

Selected 'India' from dropdown suggestions at (382, 372) on xpath=//ul//li[@class='ui-menu-item']/div[text()='India']
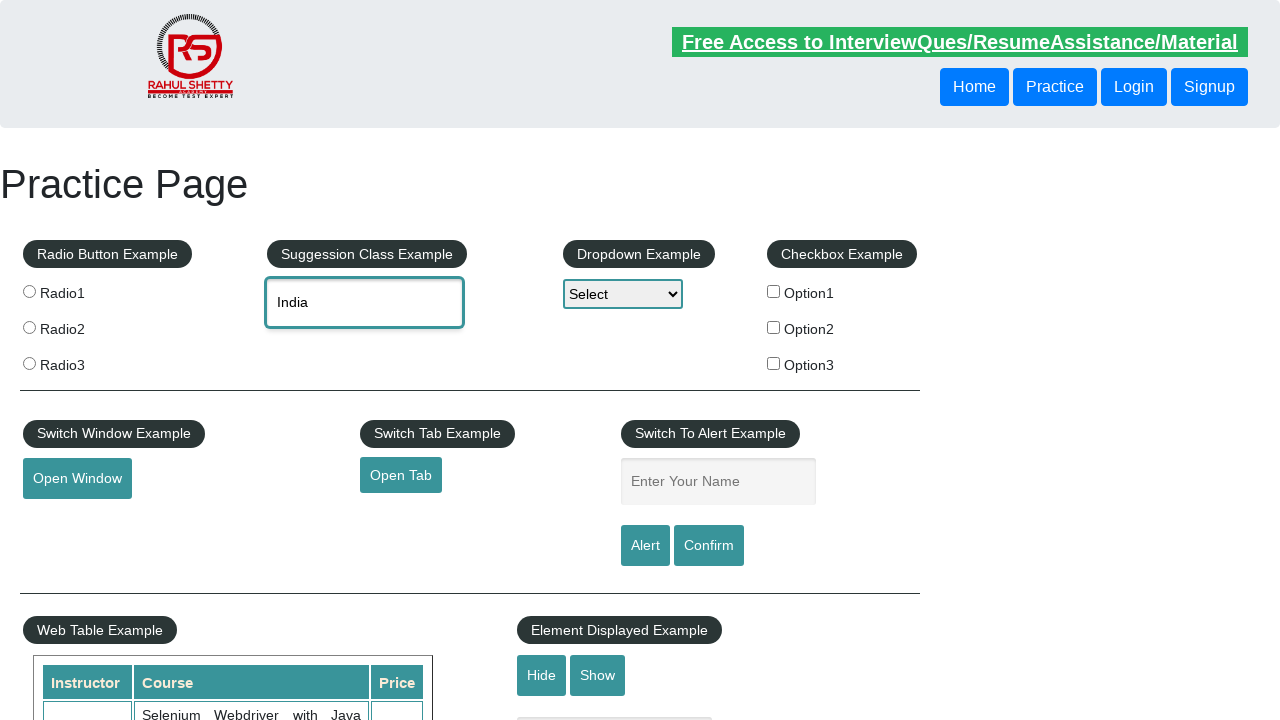

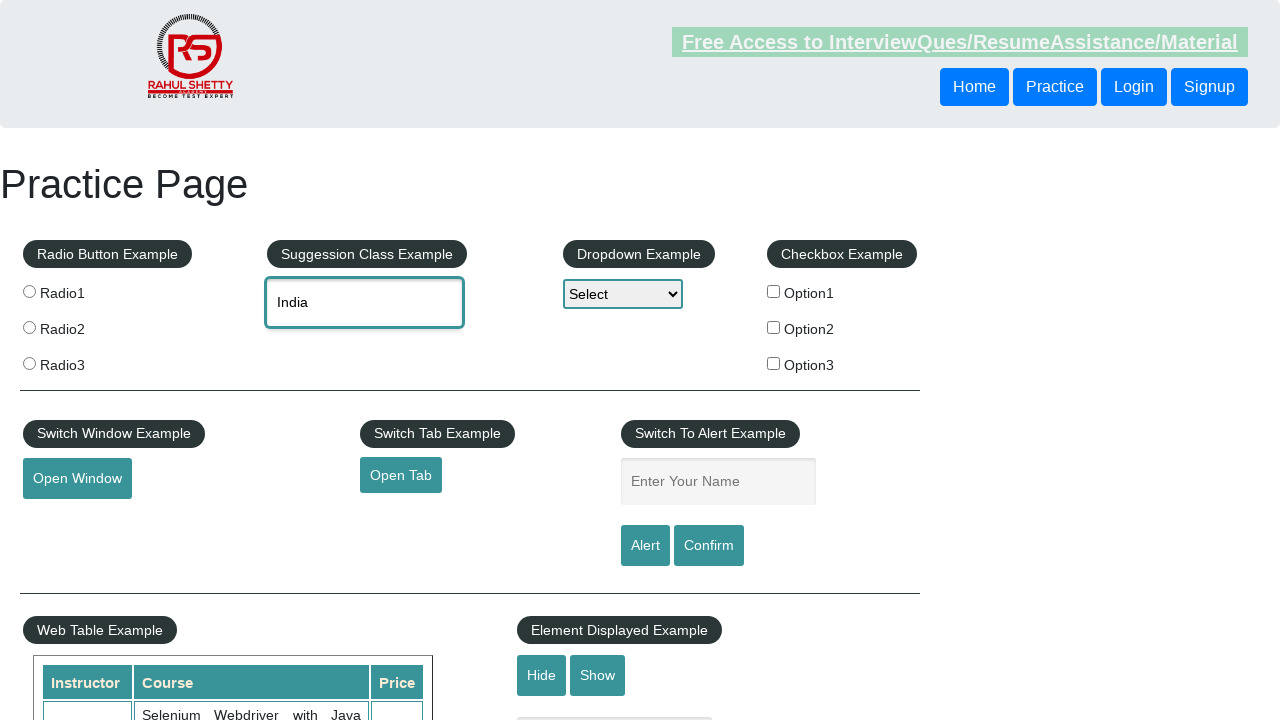